Tests multi-level mouse-over navigation by hovering over Course menu, then Software Testing Training submenu, then clicking Selenium Training

Starting URL: http://greenstech.in/selenium-course-content.html

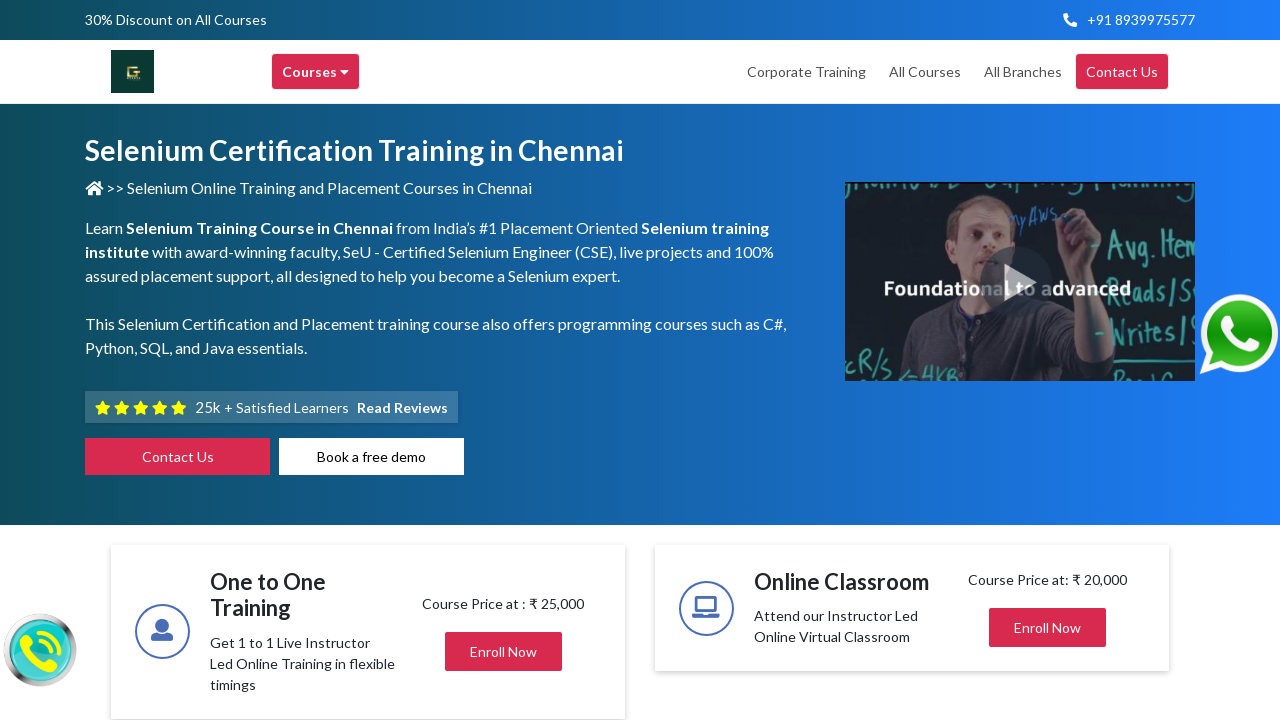

Hovered over Course menu at (316, 72) on xpath=//div[contains(text(), 'Course')]
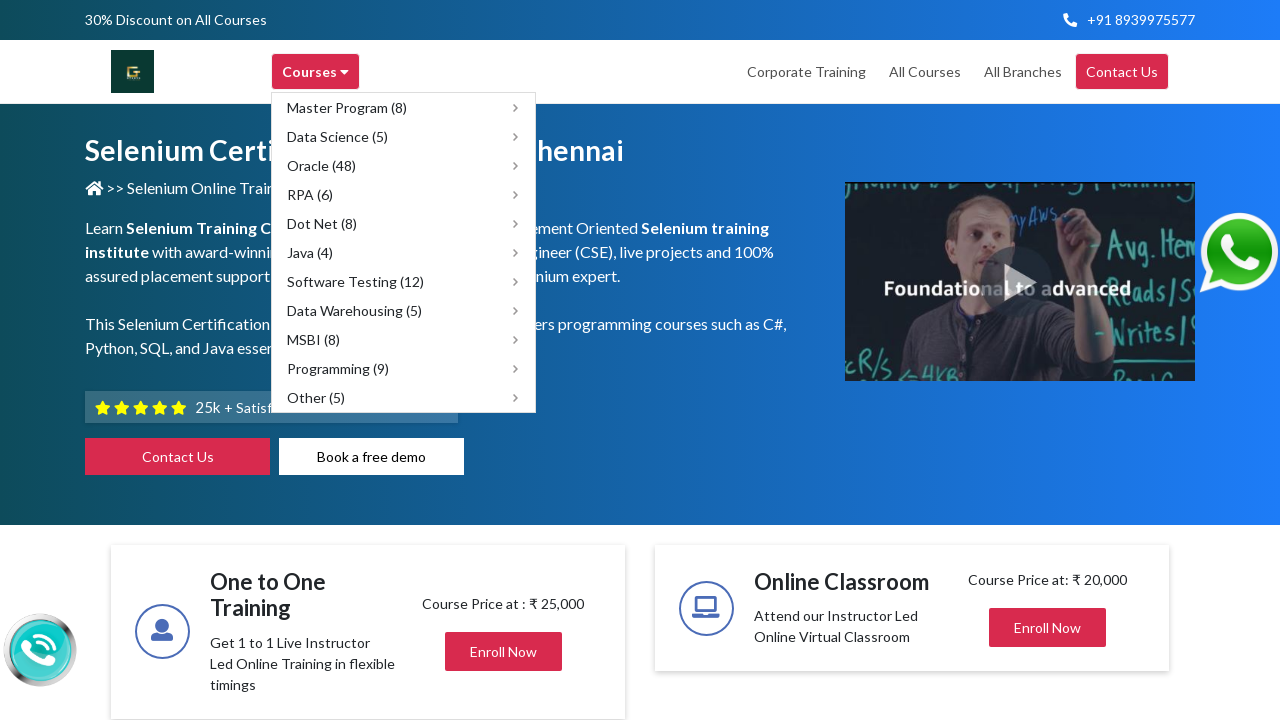

Waited 1 second for menu to appear
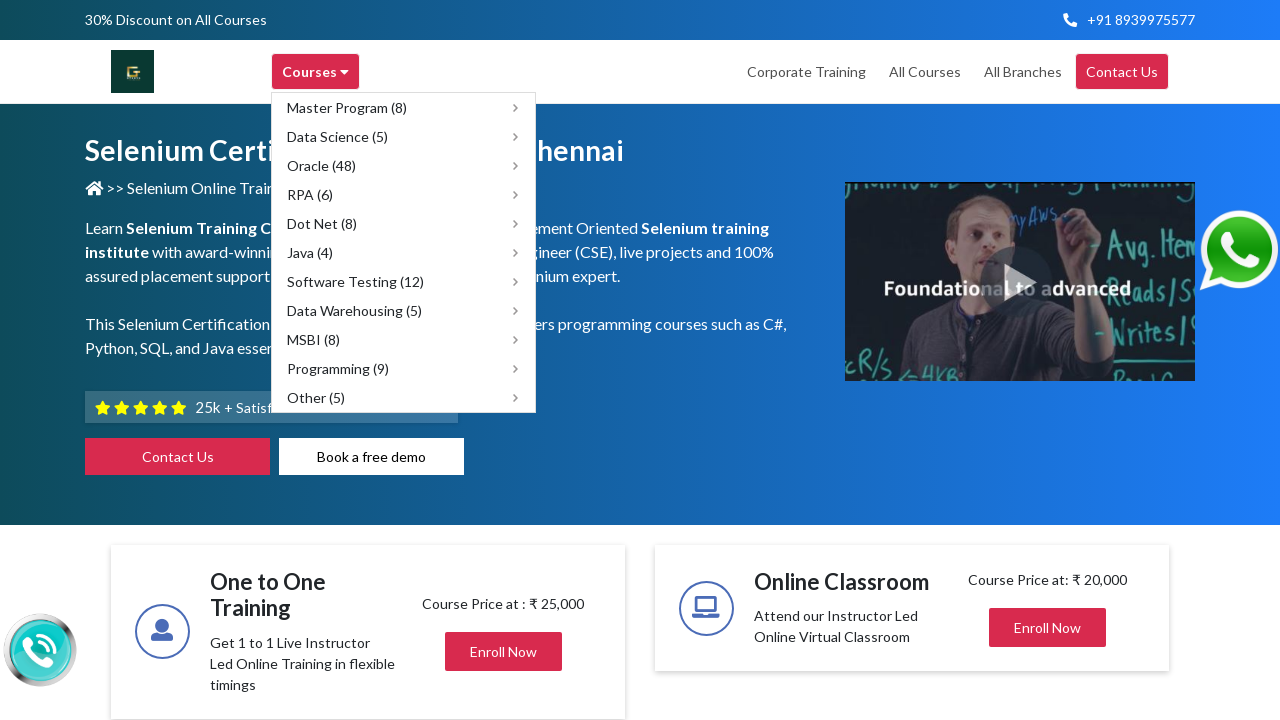

Hovered over Software Testing Training submenu at (356, 282) on xpath=//span[text()='Software Testing (12)']
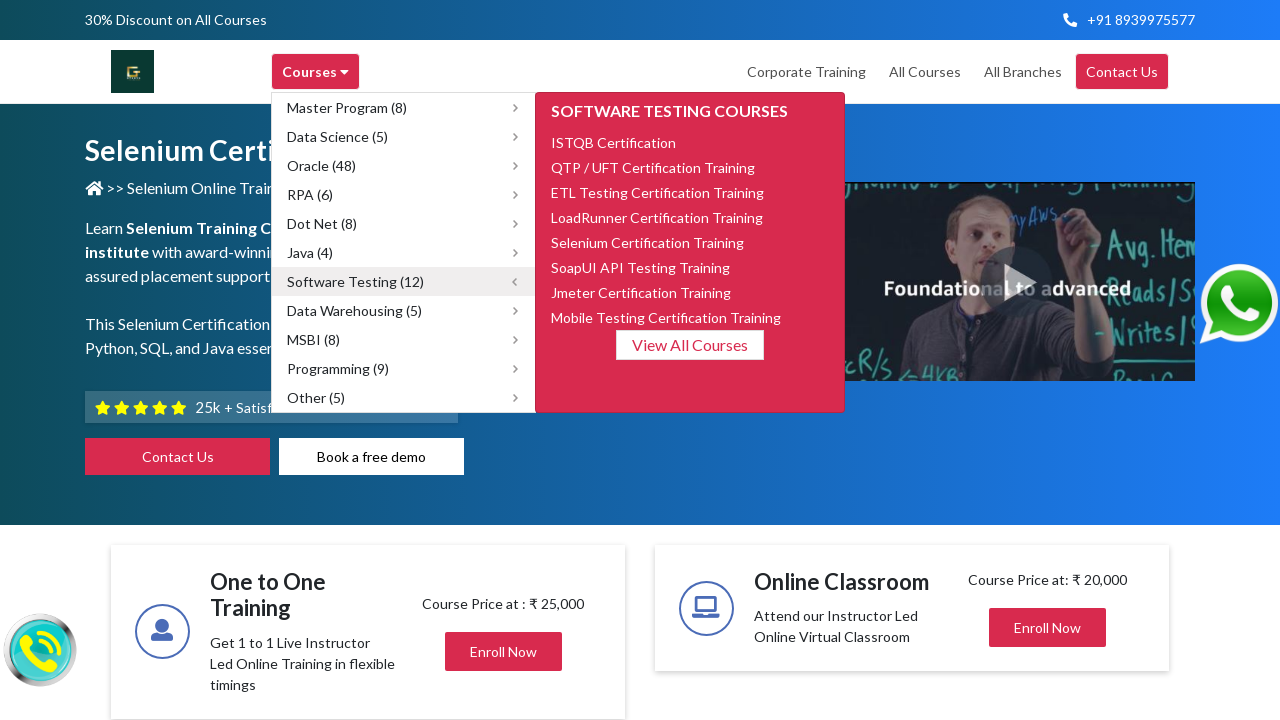

Waited 1 second for submenu to expand
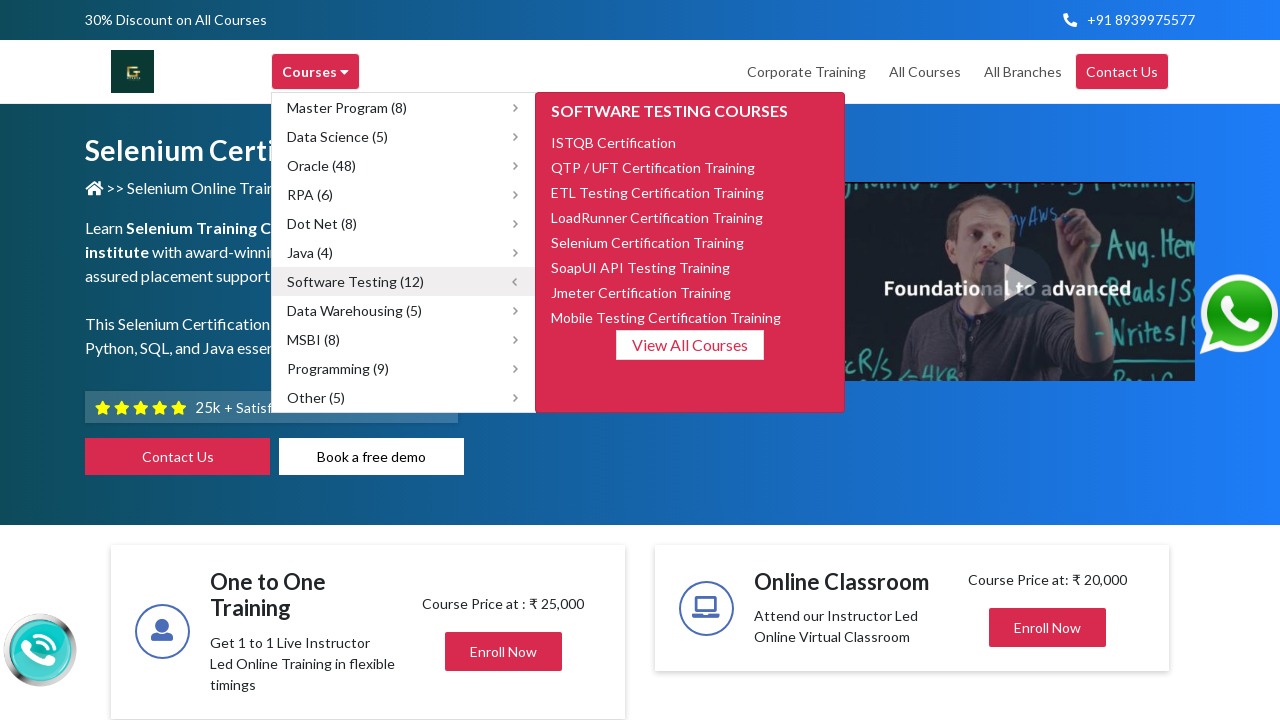

Clicked Selenium Certification Training link at (648, 242) on xpath=//span[text()='Selenium Certification Training']
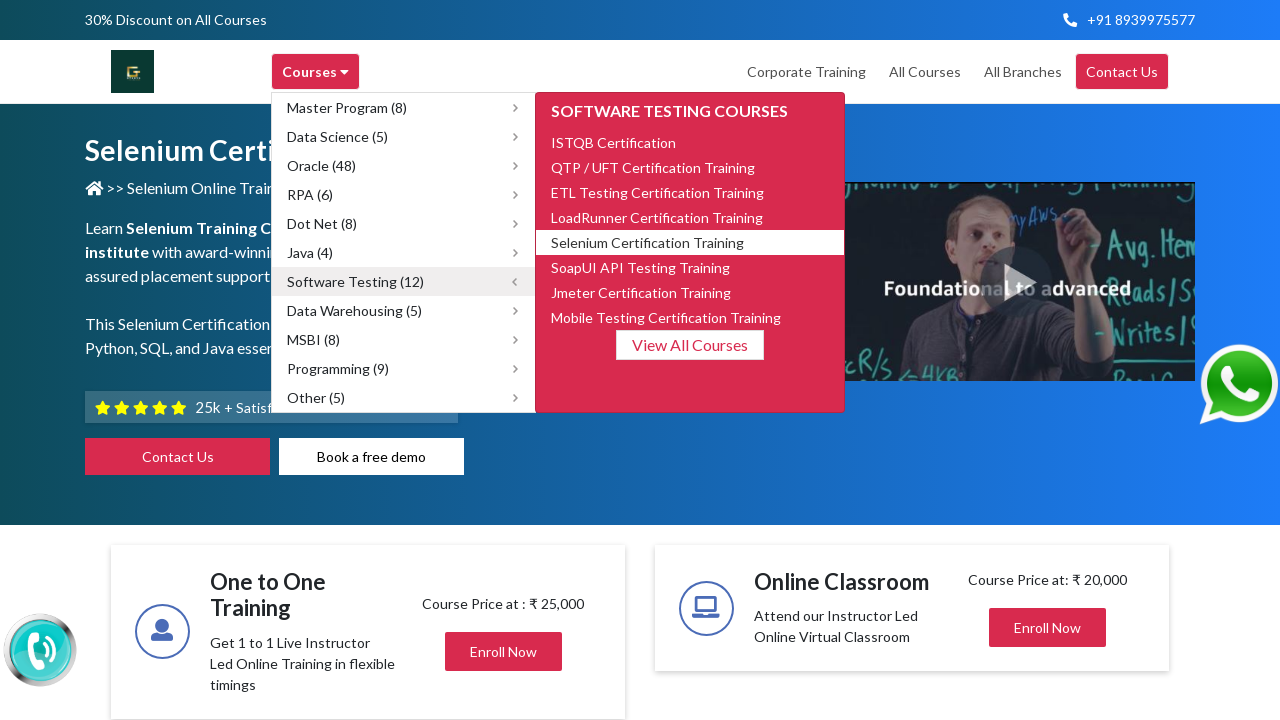

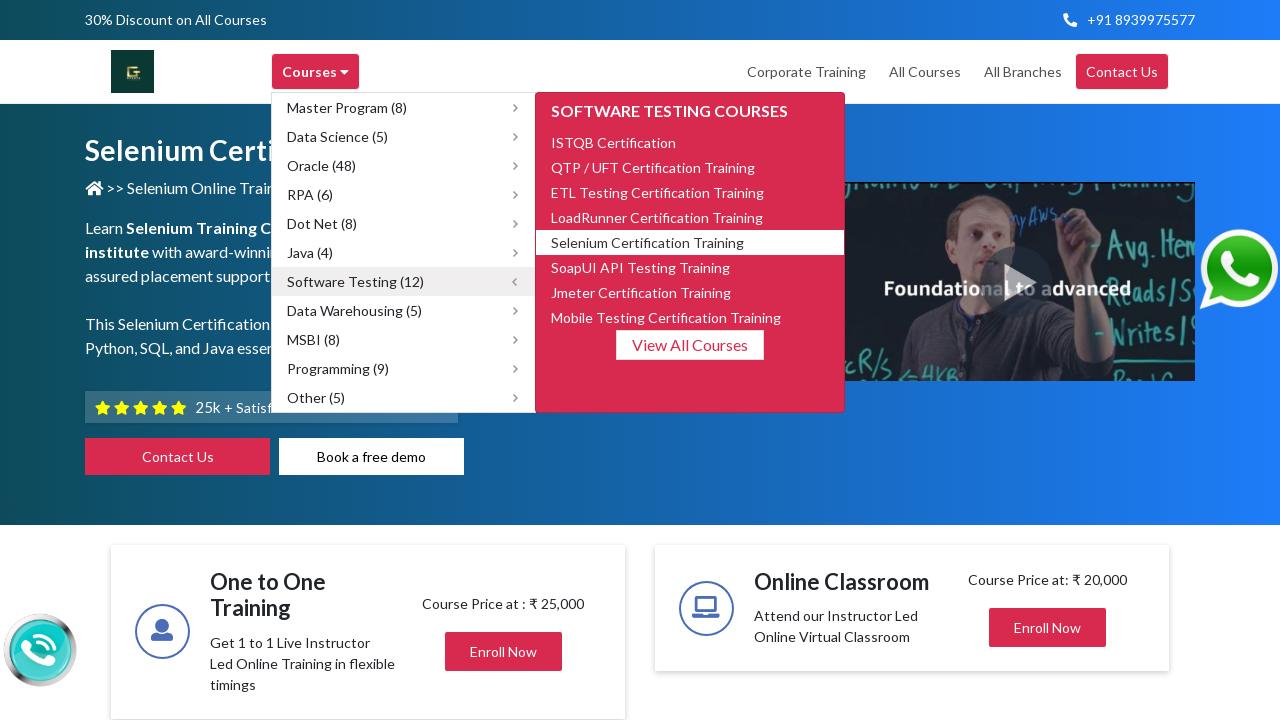